Navigates to demo table page and reads table row data by iterating through each row in the table body.

Starting URL: http://automationbykrishna.com/

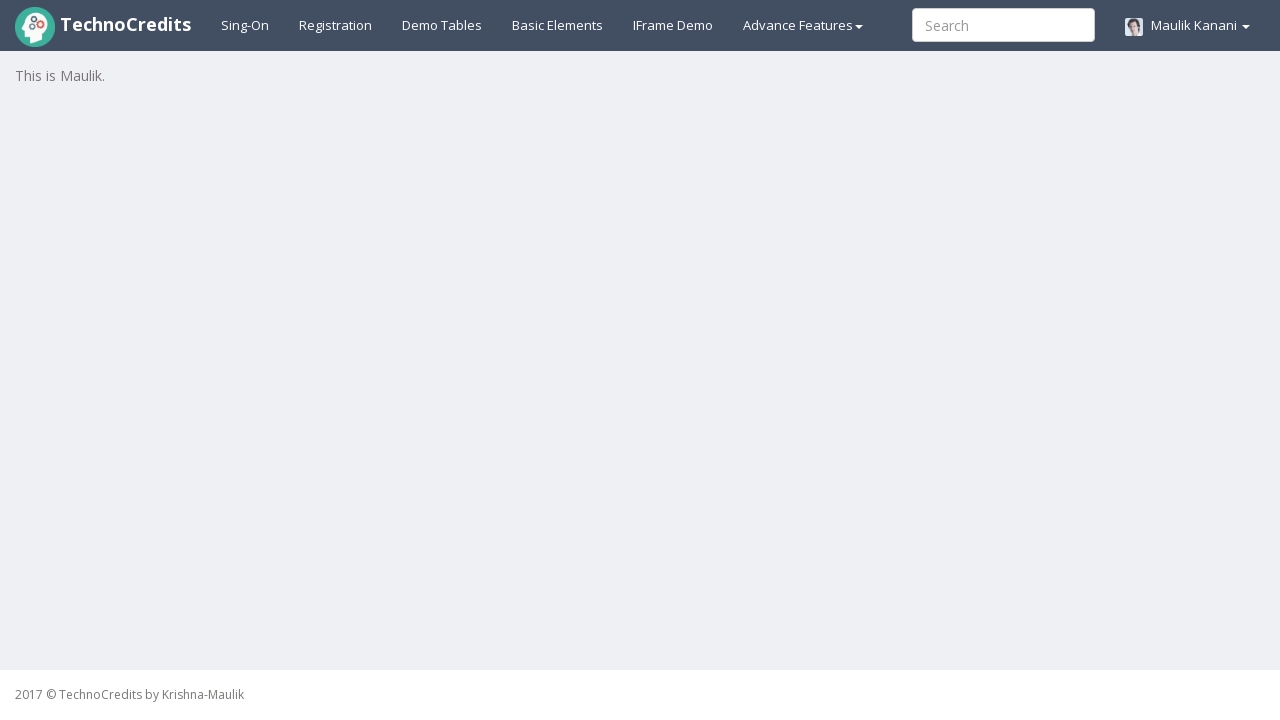

Clicked on demo table link at (442, 25) on a#demotable
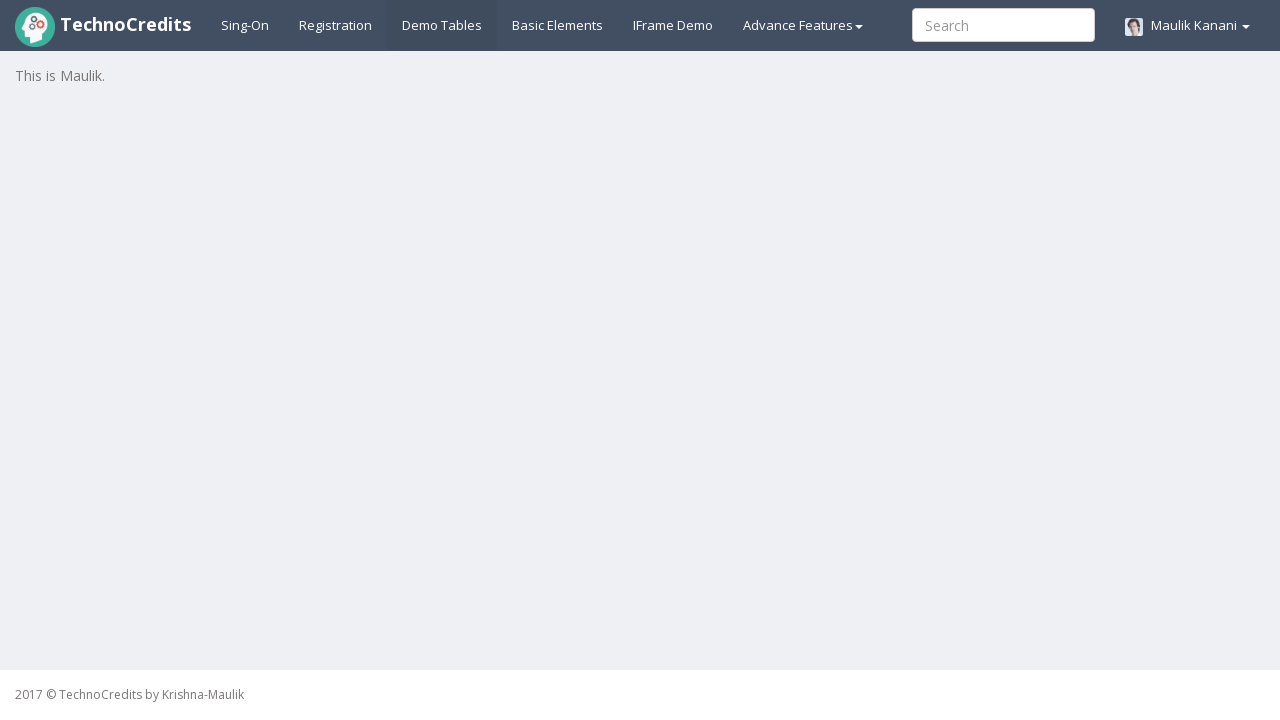

Demo table loaded
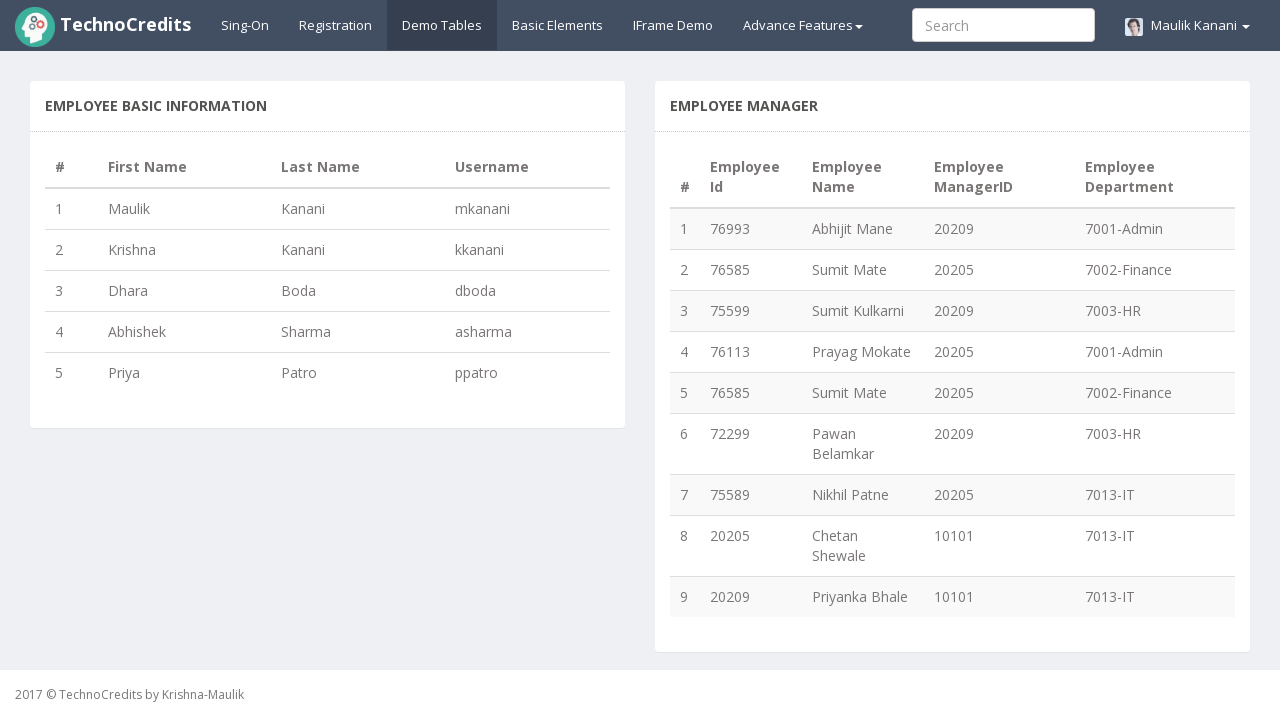

Retrieved row count from table: 5 rows
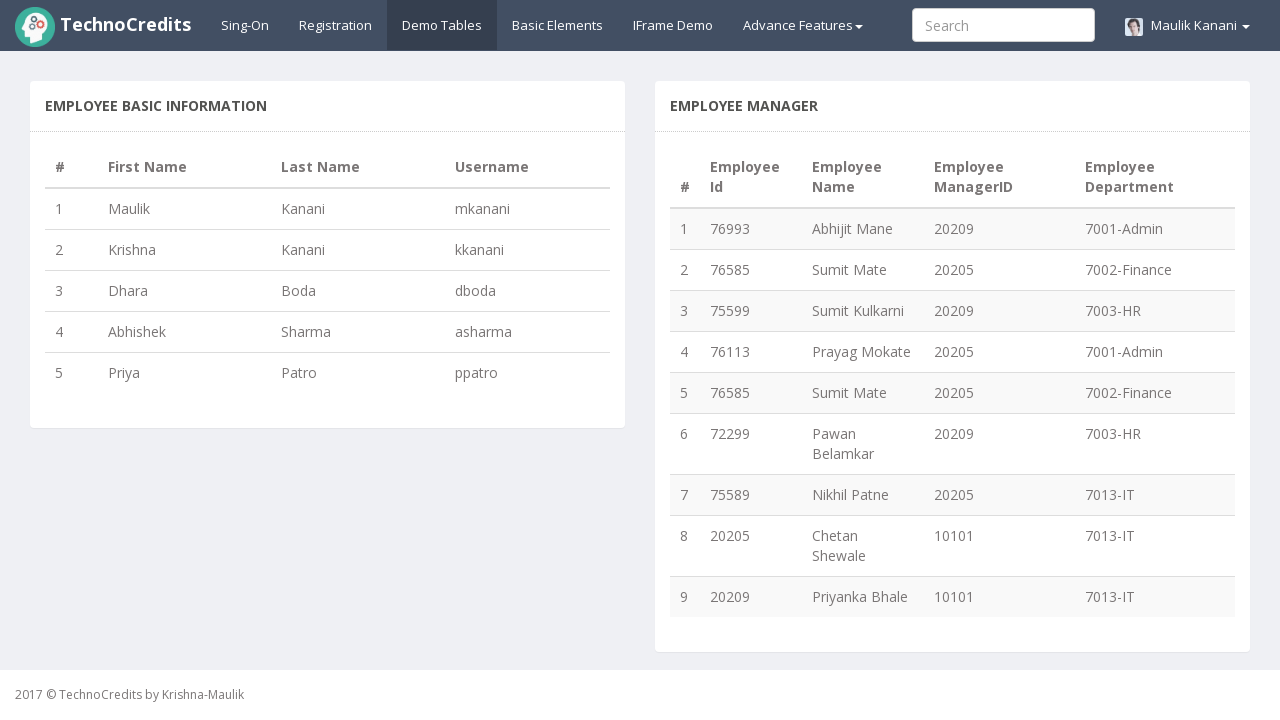

Verified that table contains at least one row
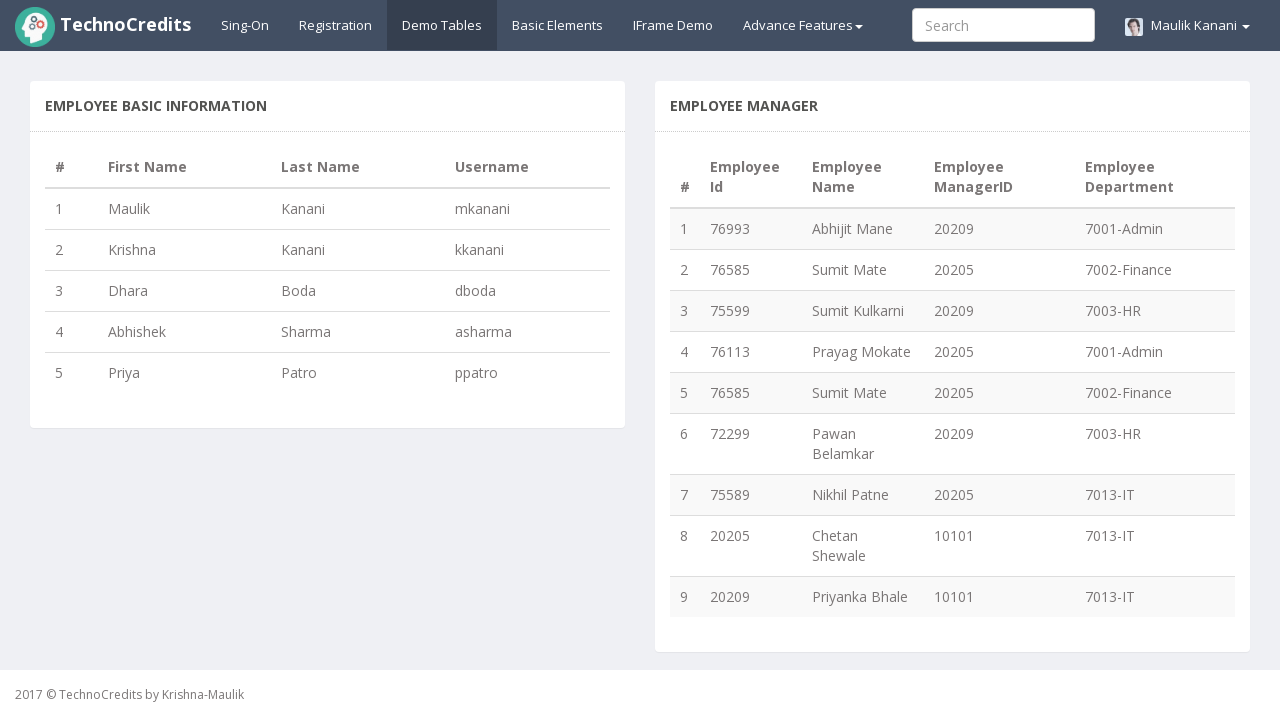

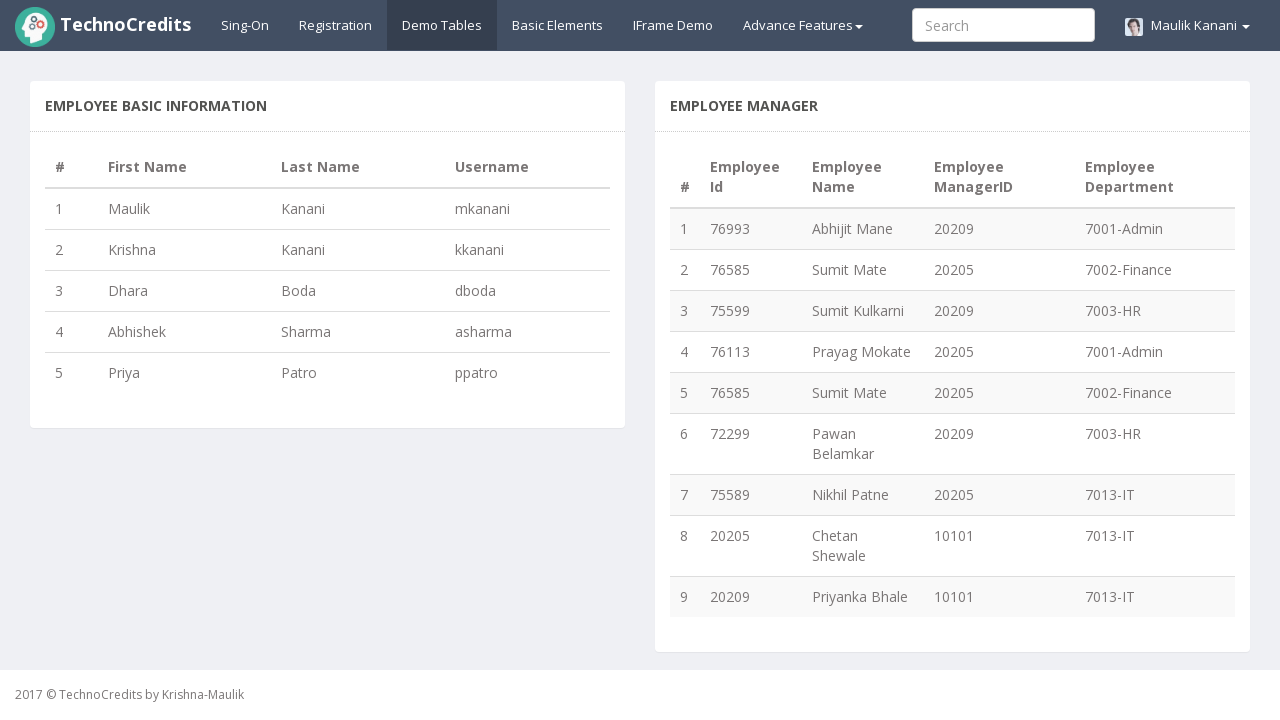